Tests store search functionality by entering a search term in the search field and submitting the form

Starting URL: https://kodilla.com/pl/test/store

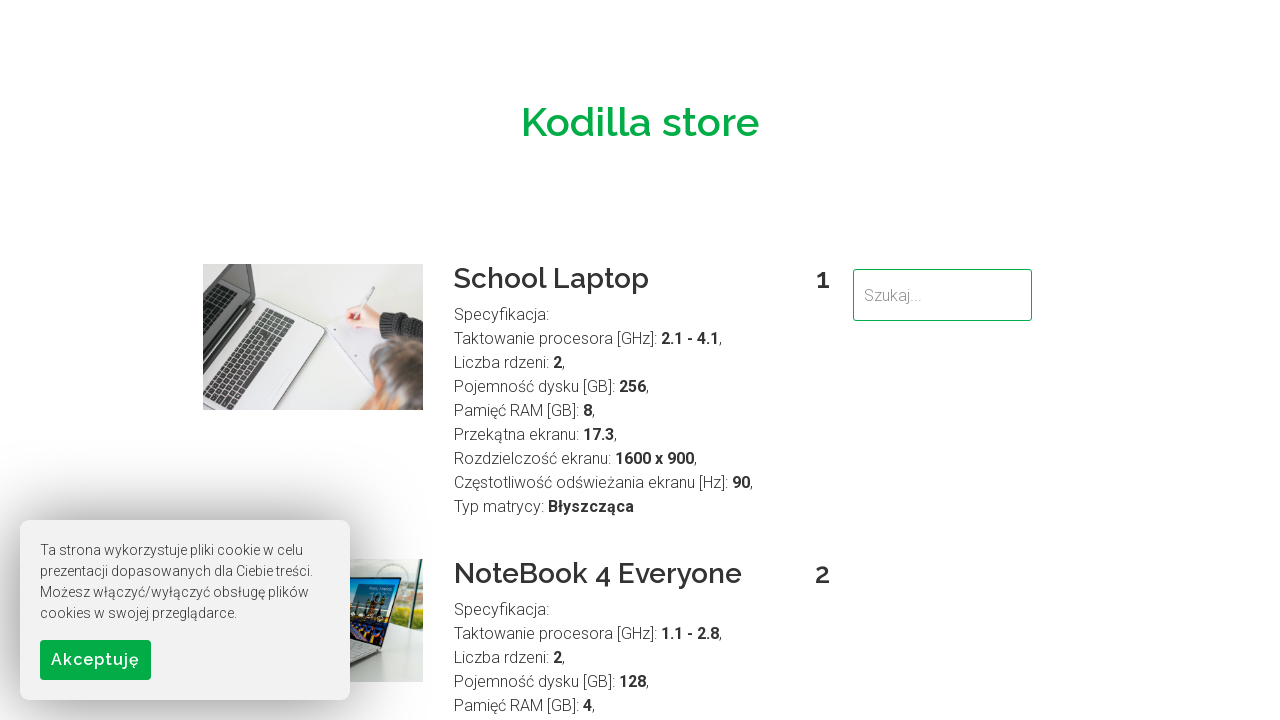

Filled search field with 'School' on input[name='search']
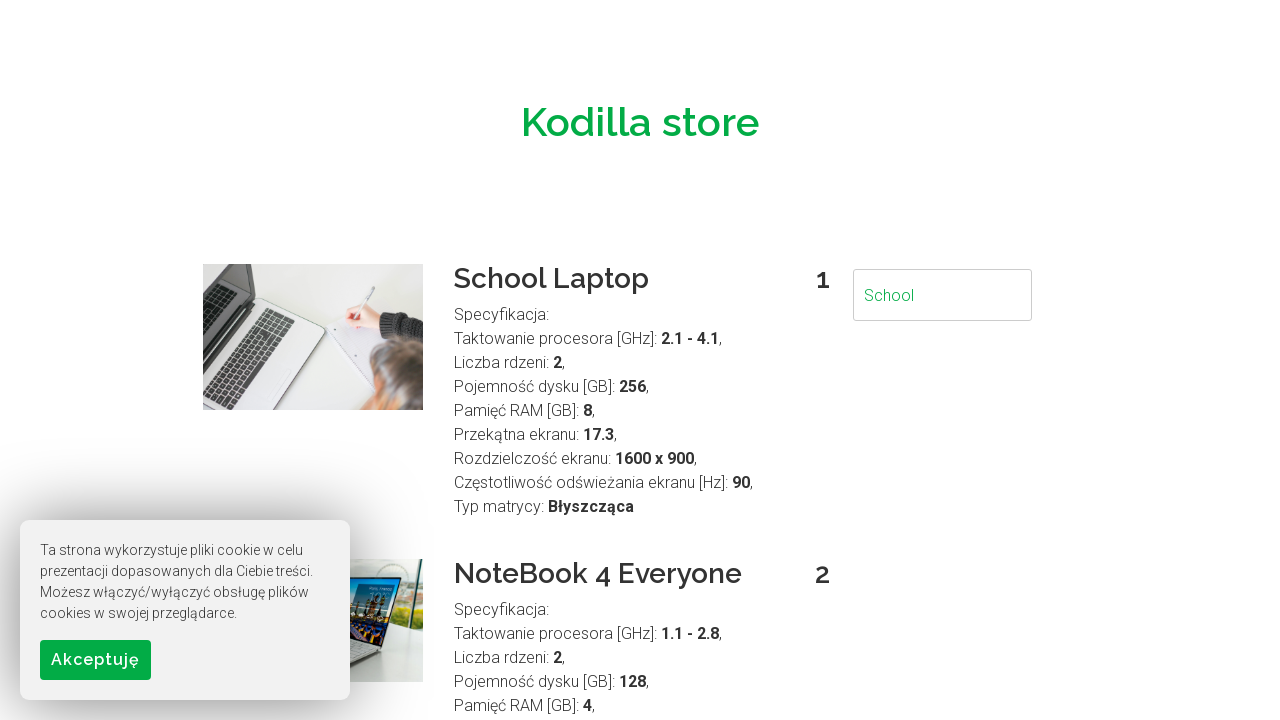

Submitted search form by pressing Enter on input[name='search']
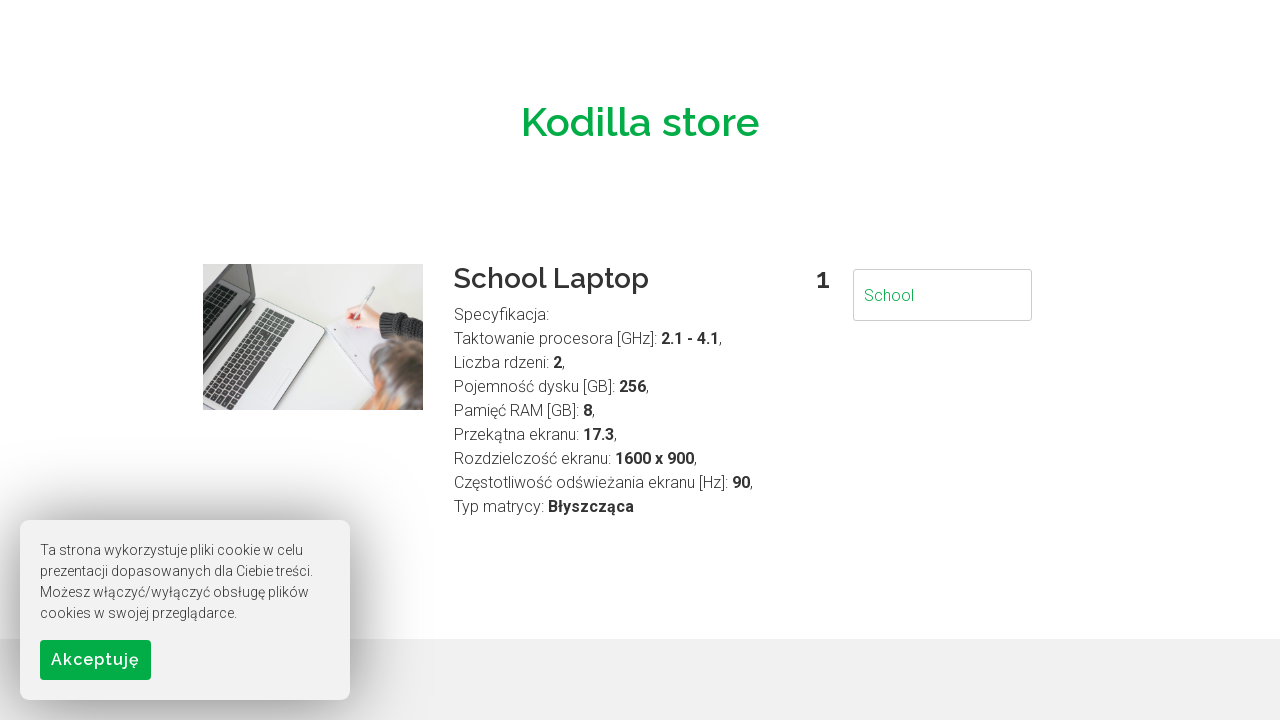

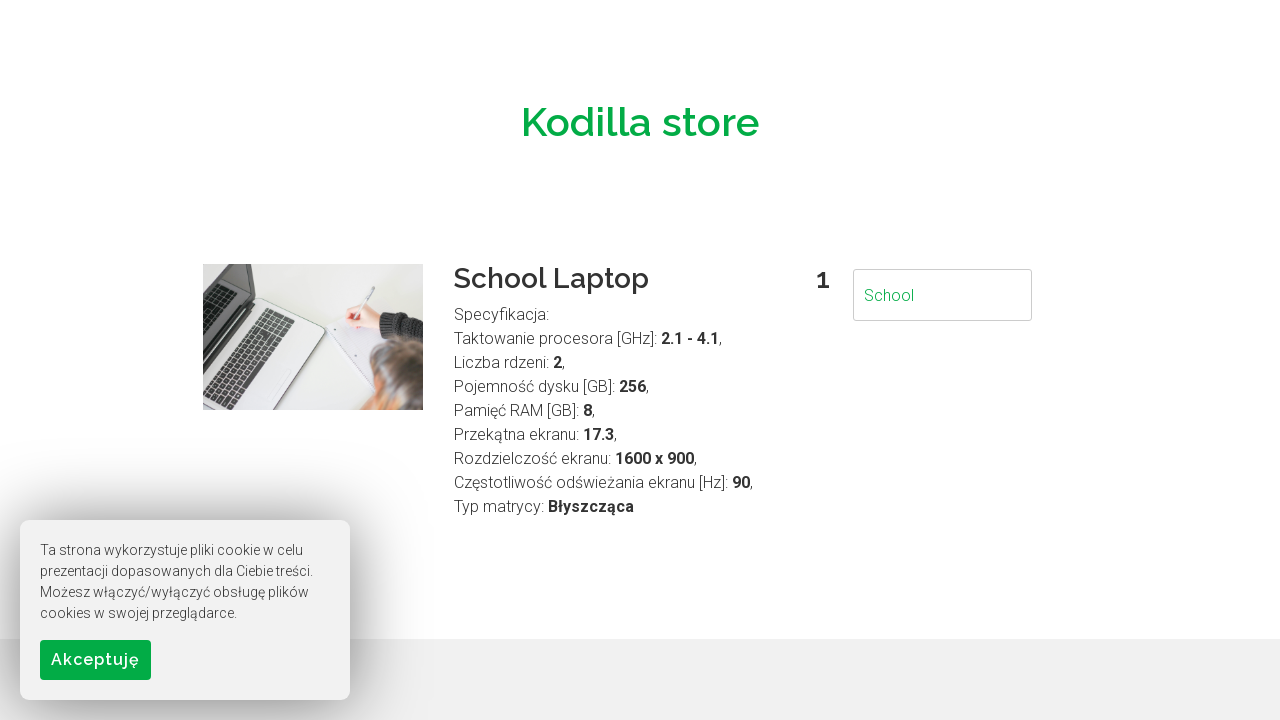